Tests Ctrl+click to open a link in a new tab, switches to the new tab, and returns to the main window

Starting URL: https://testautomationpractice.blogspot.com/

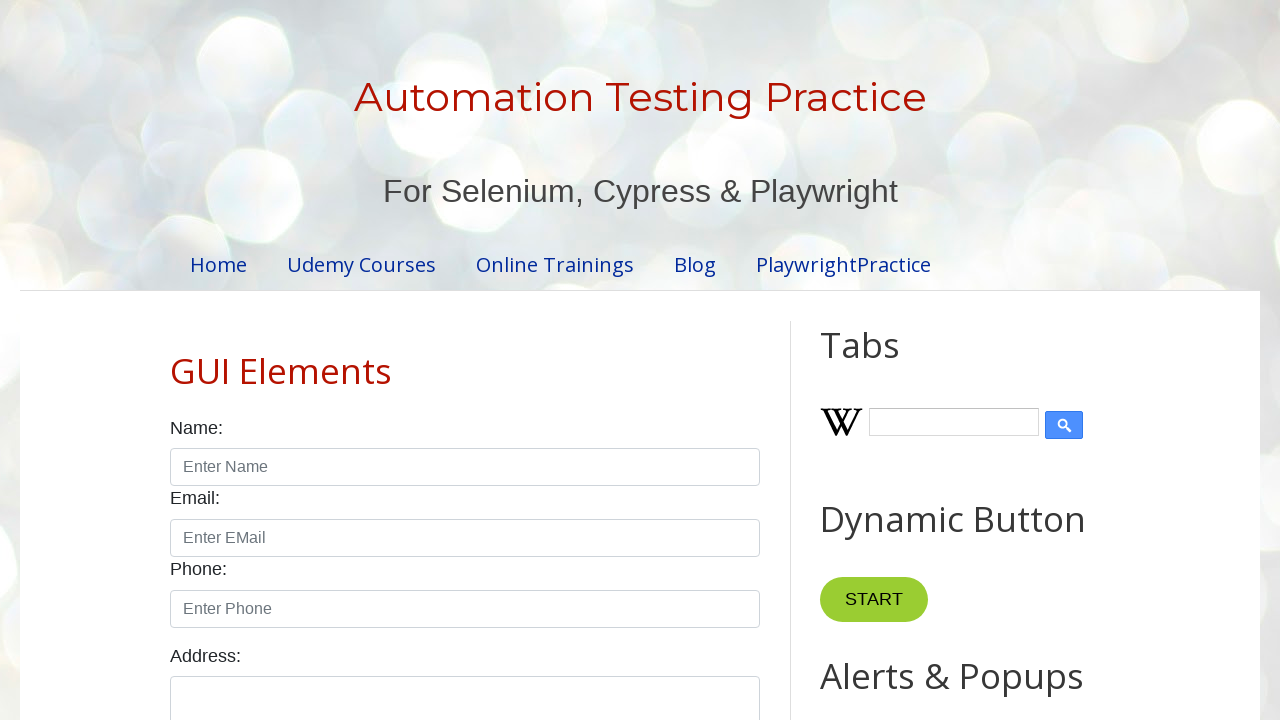

Located Apple link element
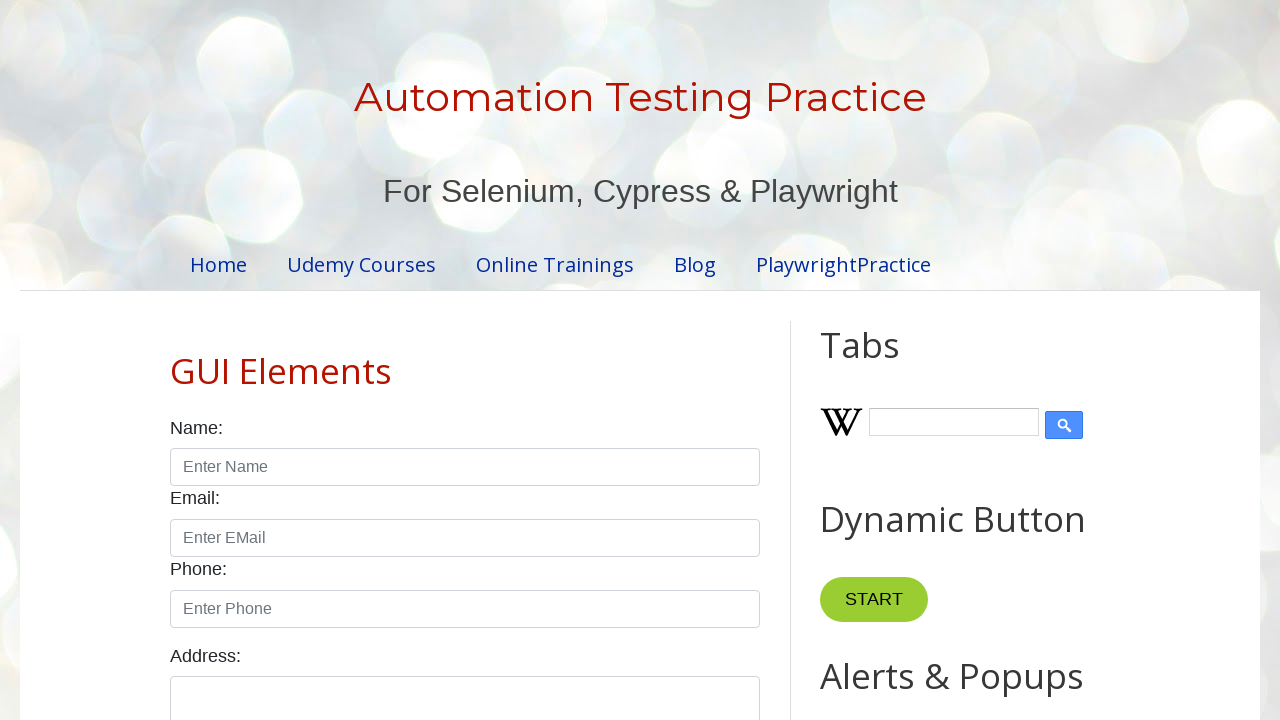

Ctrl+clicked Apple link to open in new tab at (965, 360) on #laptops #apple
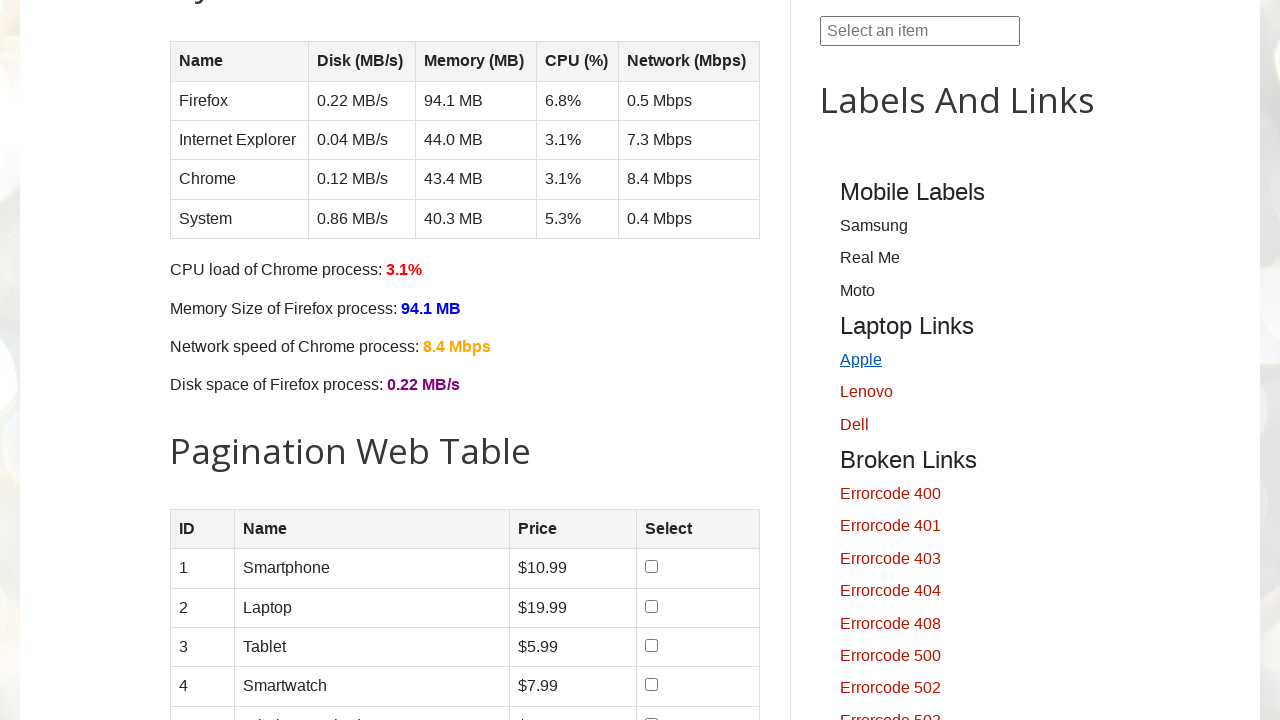

New page object retrieved
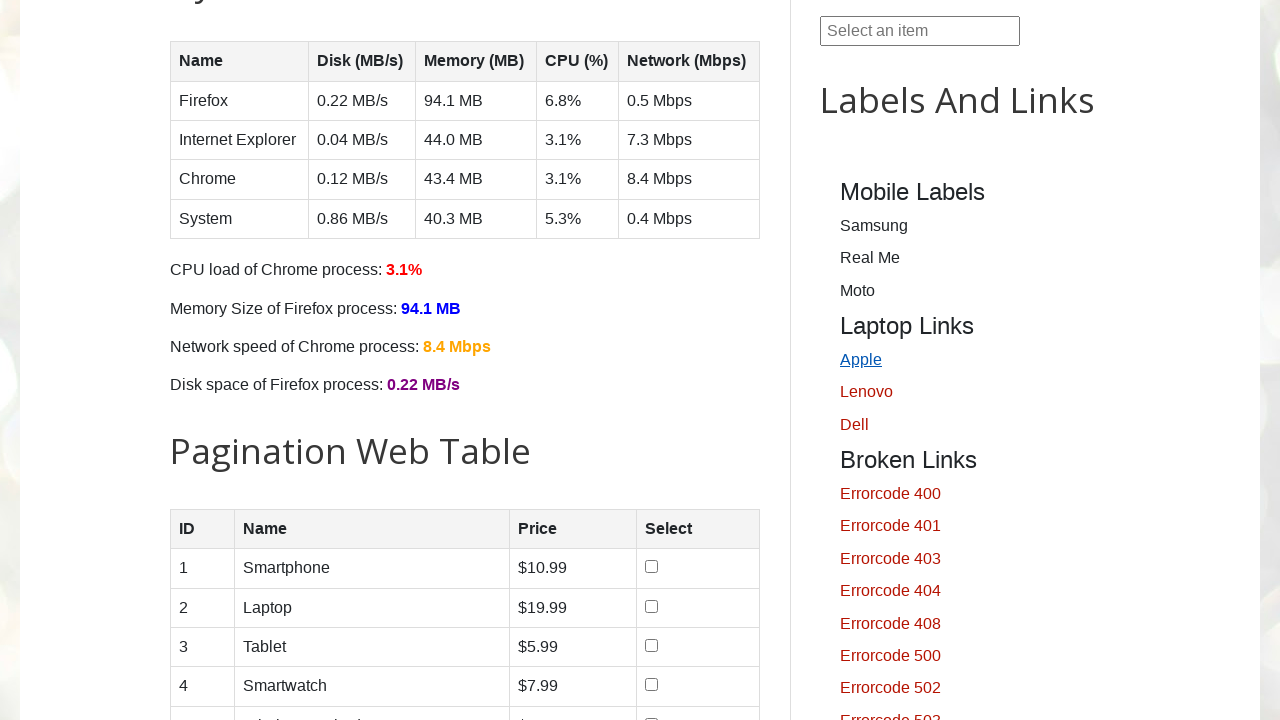

New tab page loaded
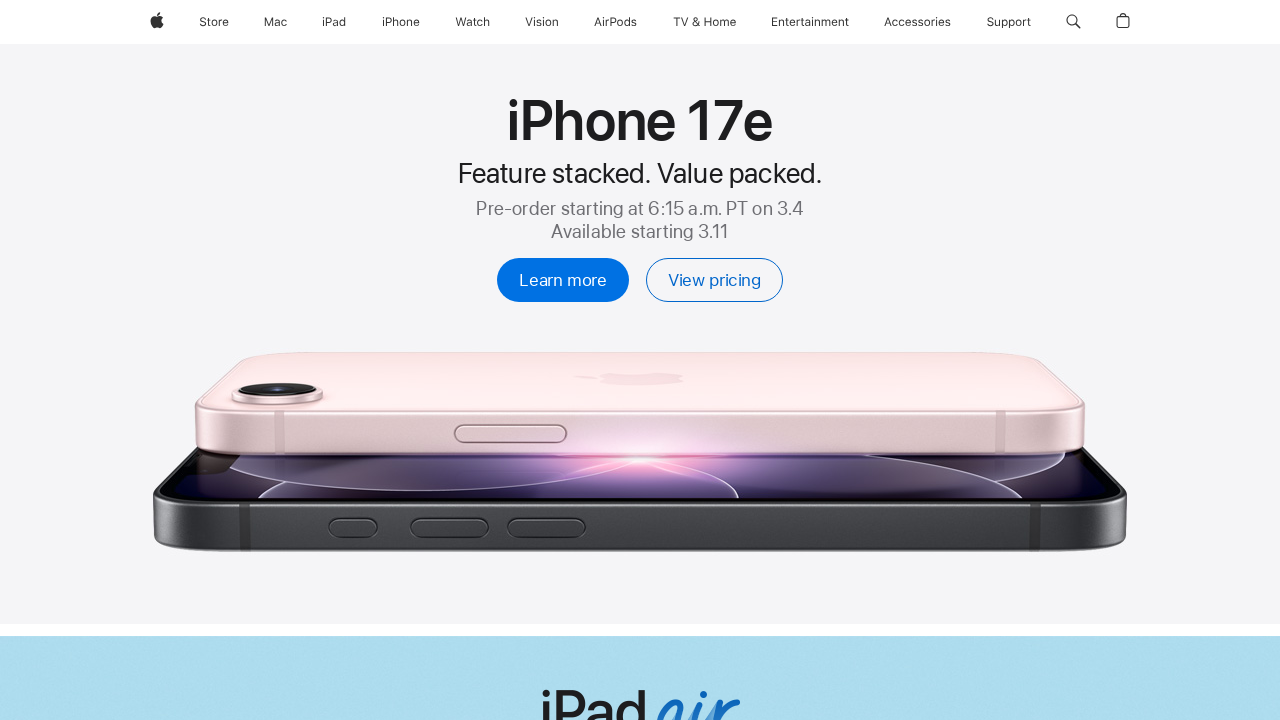

Retrieved new tab title: Apple
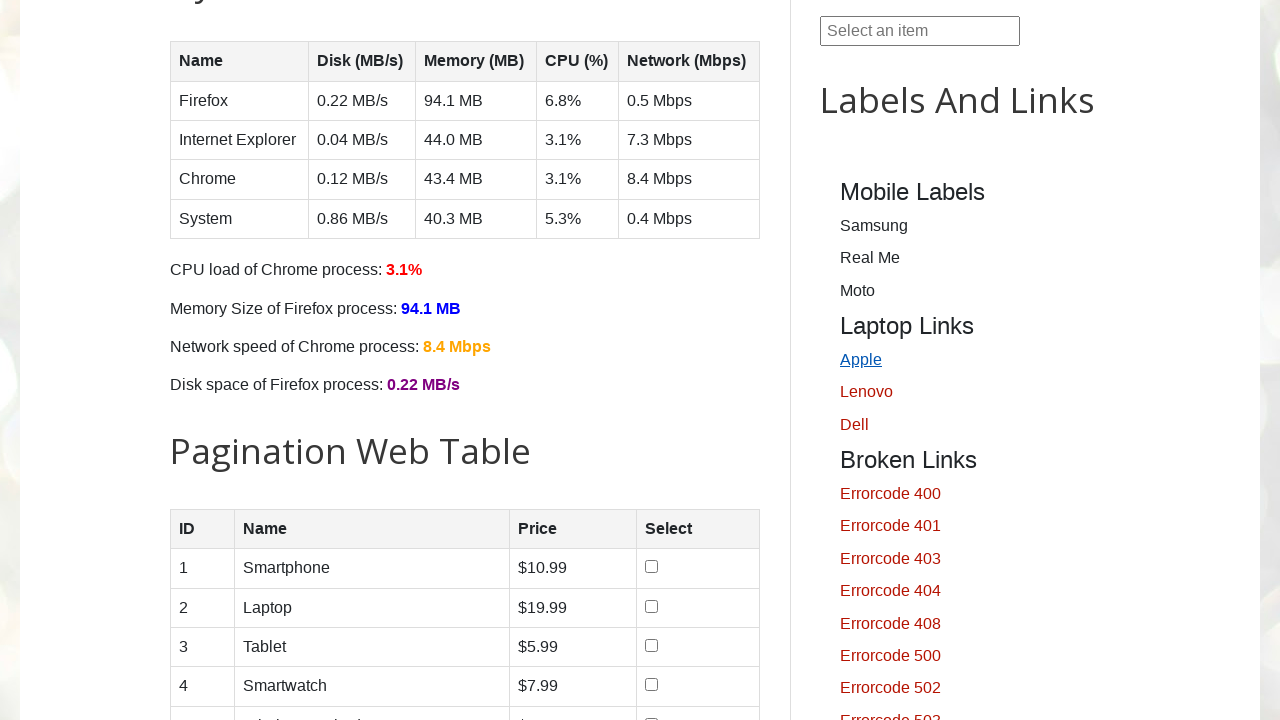

Verified main window title: Automation Testing Practice
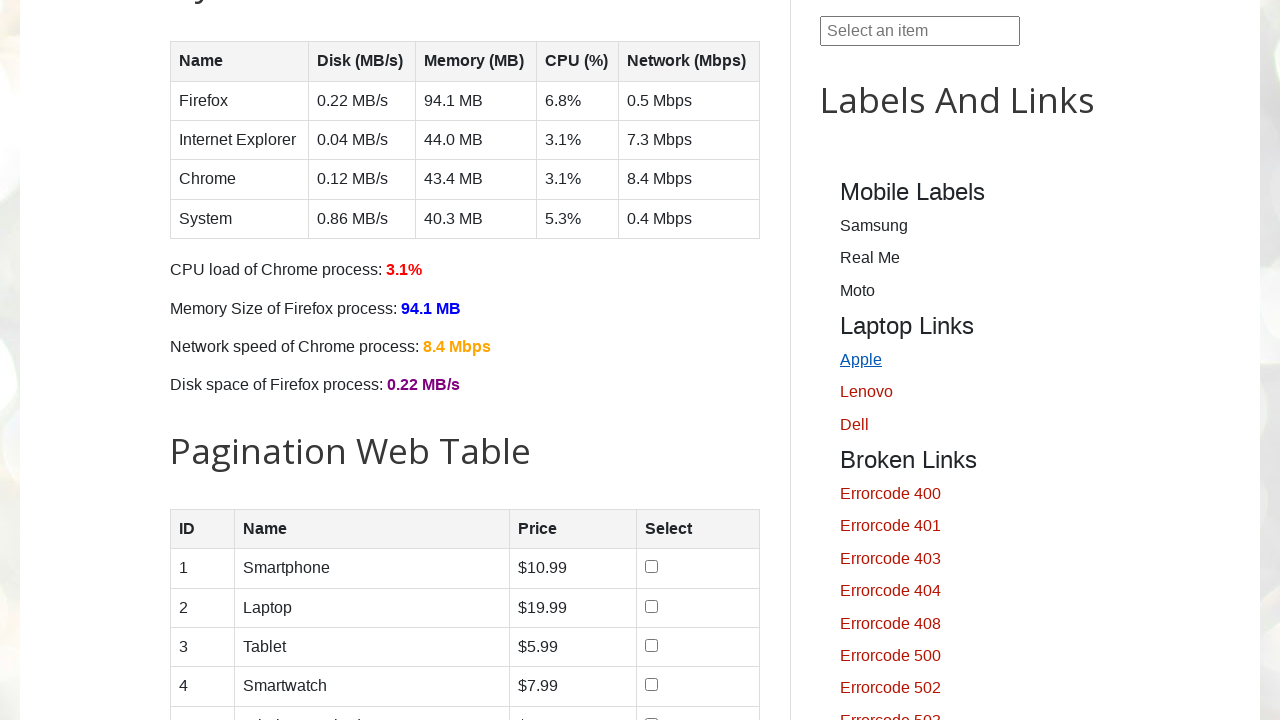

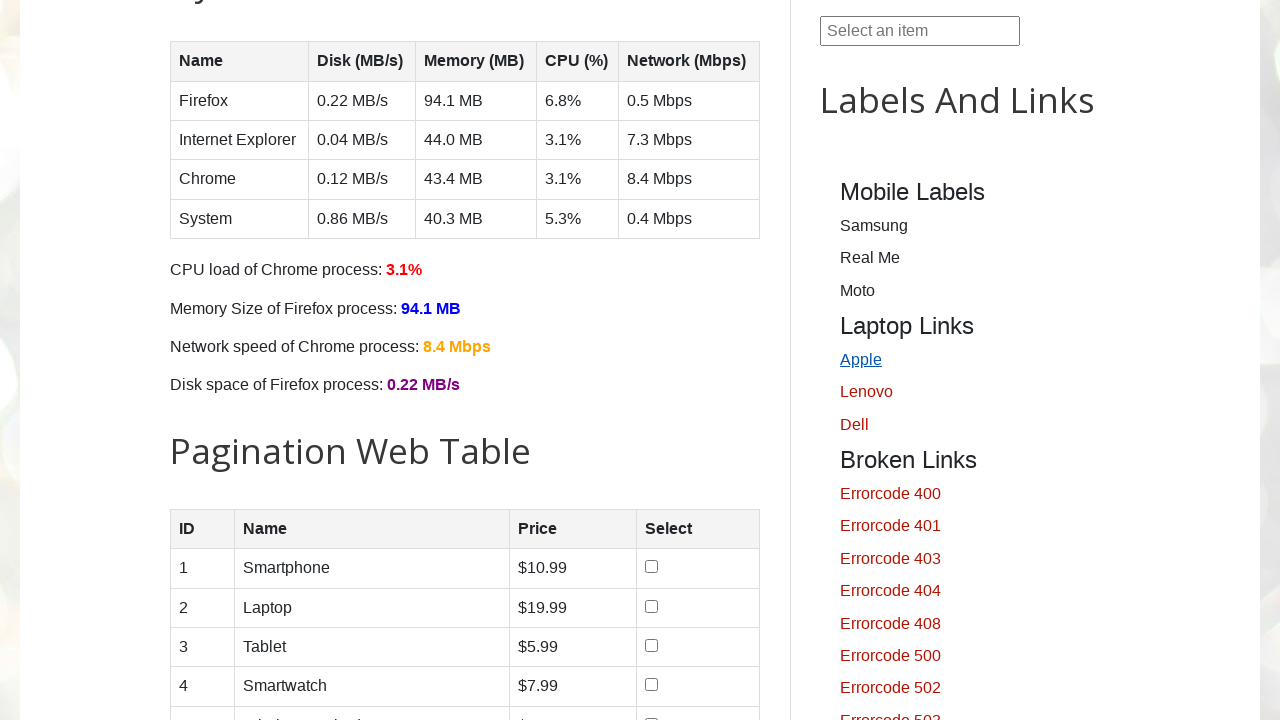